Tests stale element reference exception by getting a reference to an element, refreshing the page, then trying to click the stale reference

Starting URL: https://demoqa.com/alerts

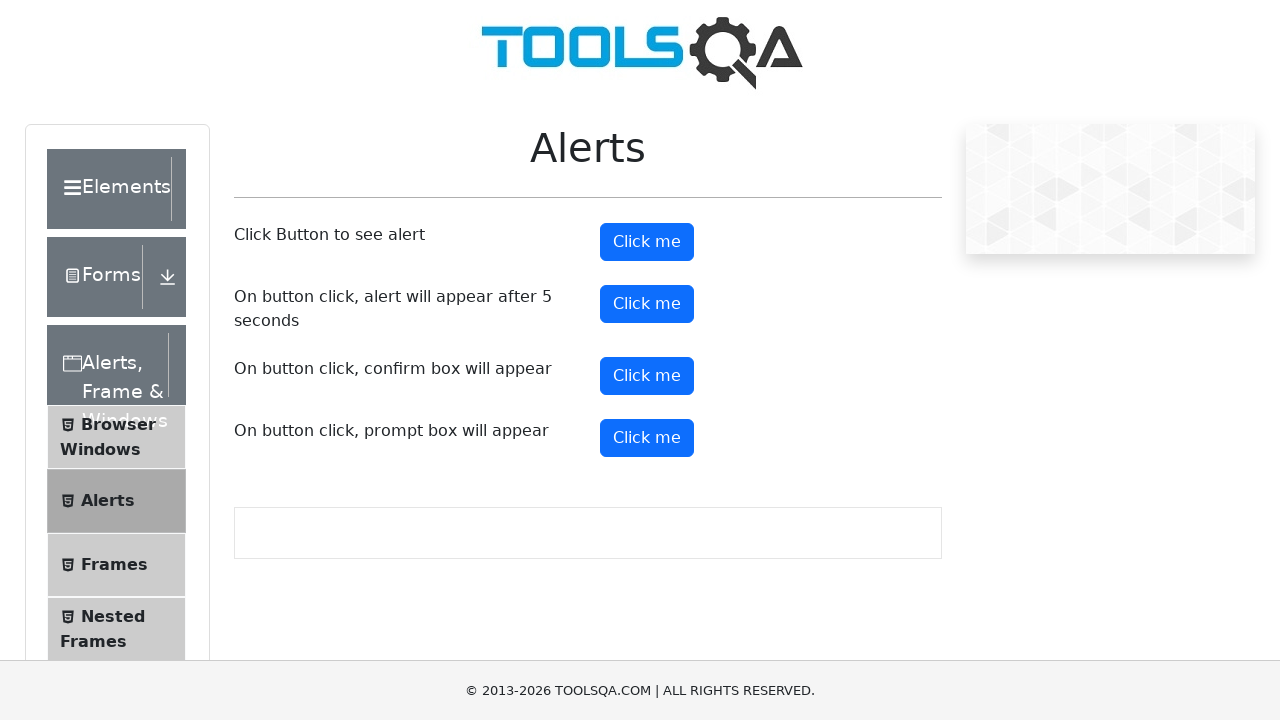

Got reference to timer alert button element
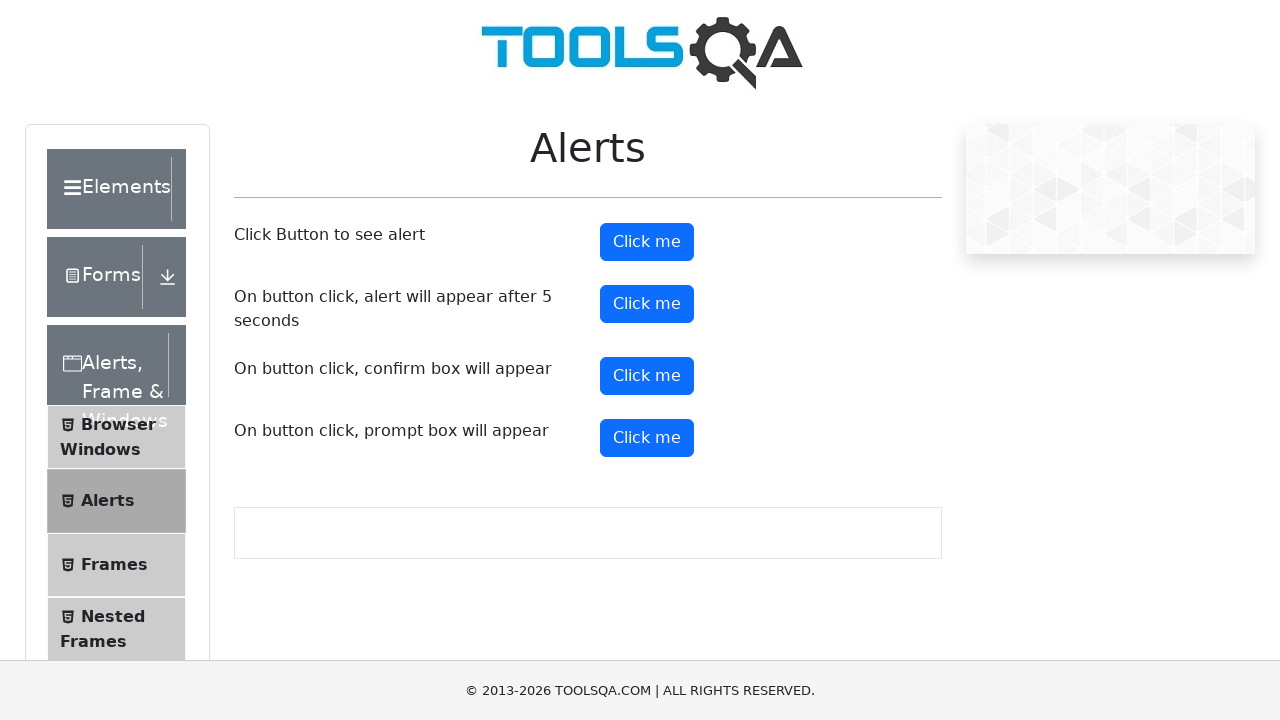

Refreshed the page to stale the element reference
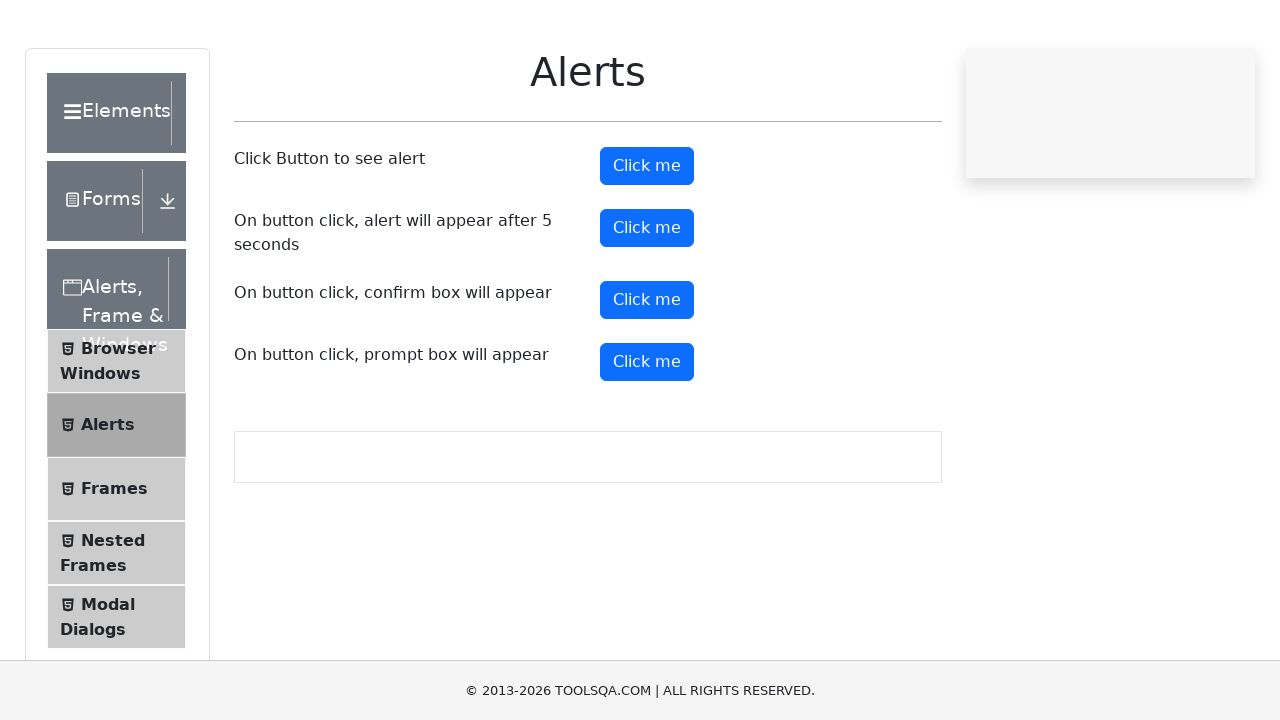

Attempted to click the stale element reference at (647, 304) on #timerAlertButton
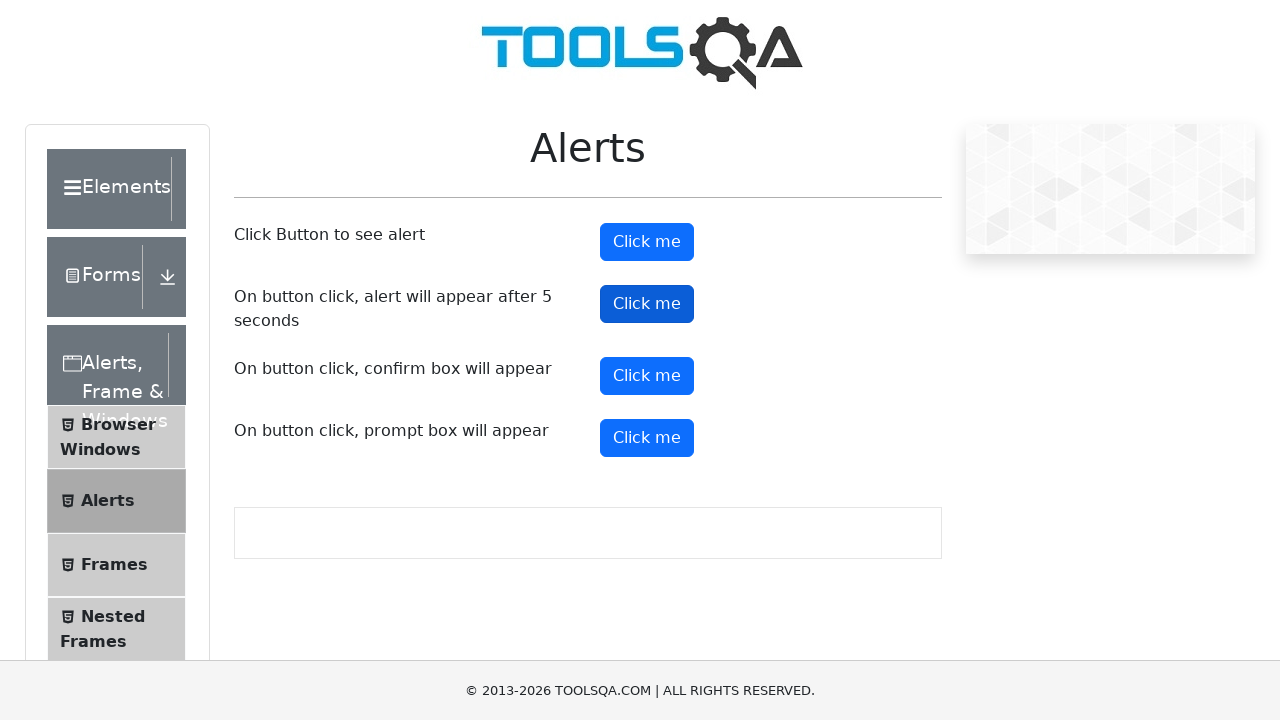

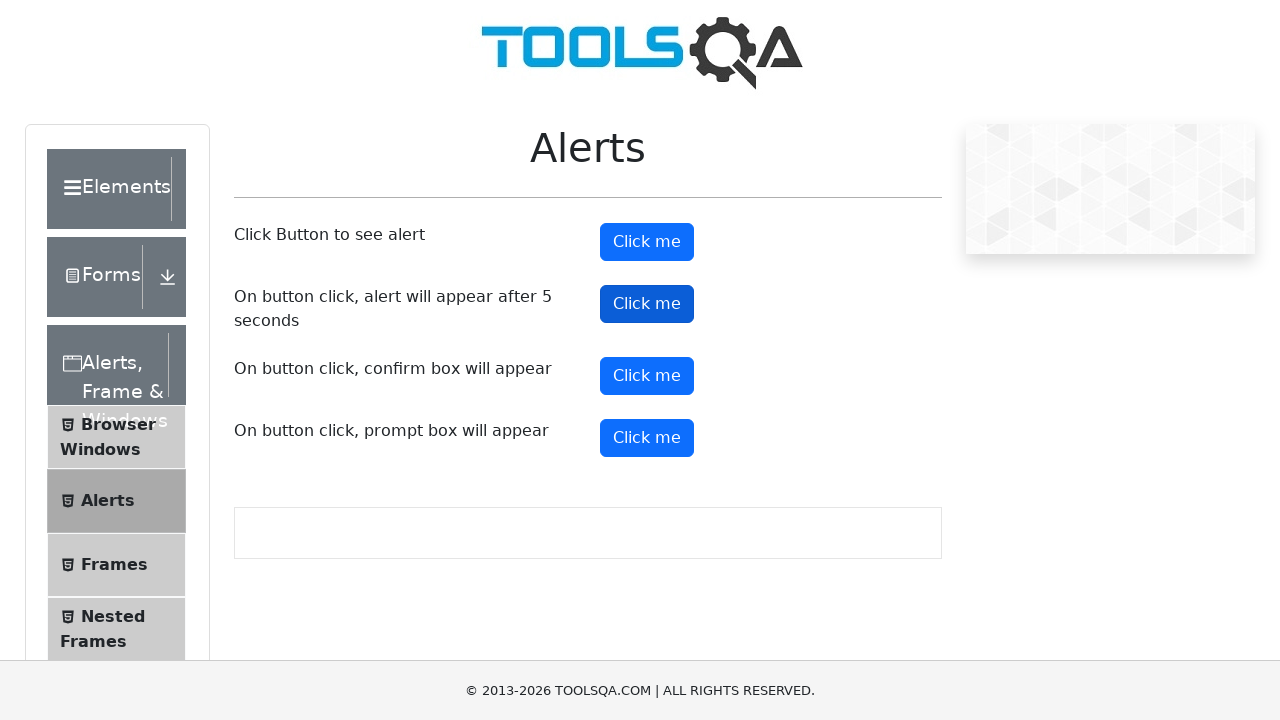